Tests that entering an invalid email address shows an error message when the form is submitted.

Starting URL: https://cac-tat.s3.eu-central-1.amazonaws.com/index.html

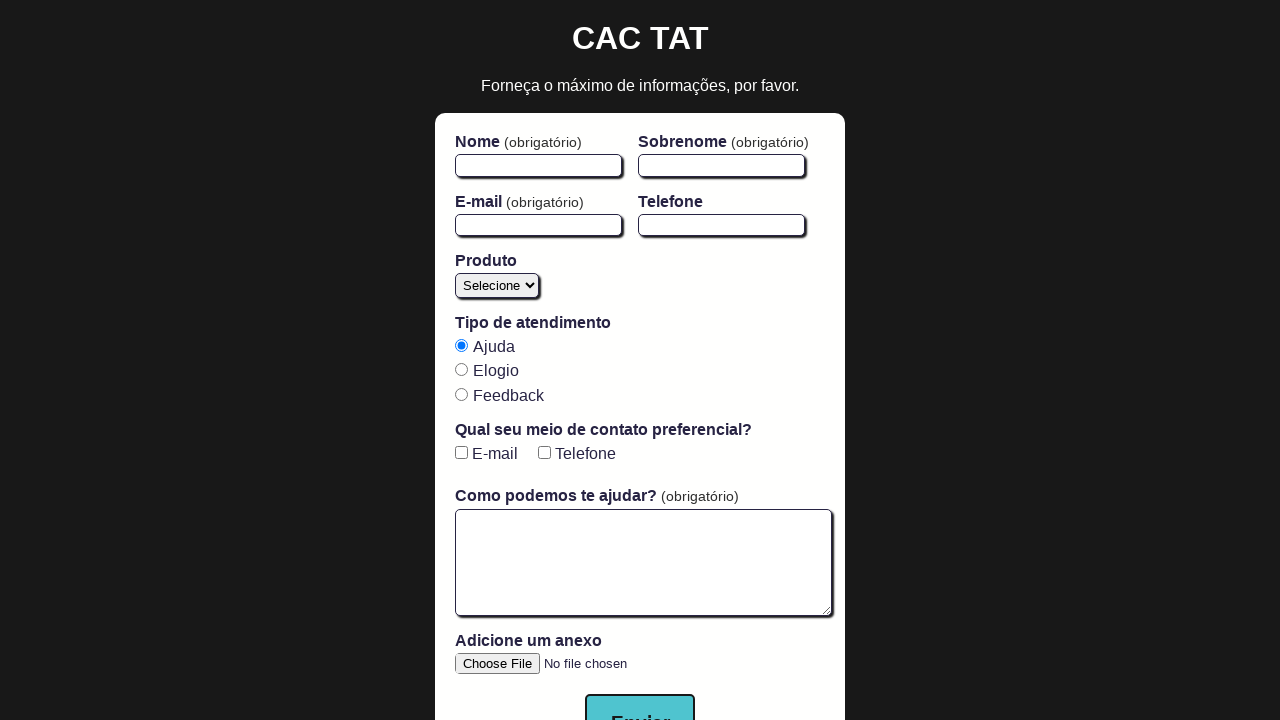

Page loaded with domcontentloaded state
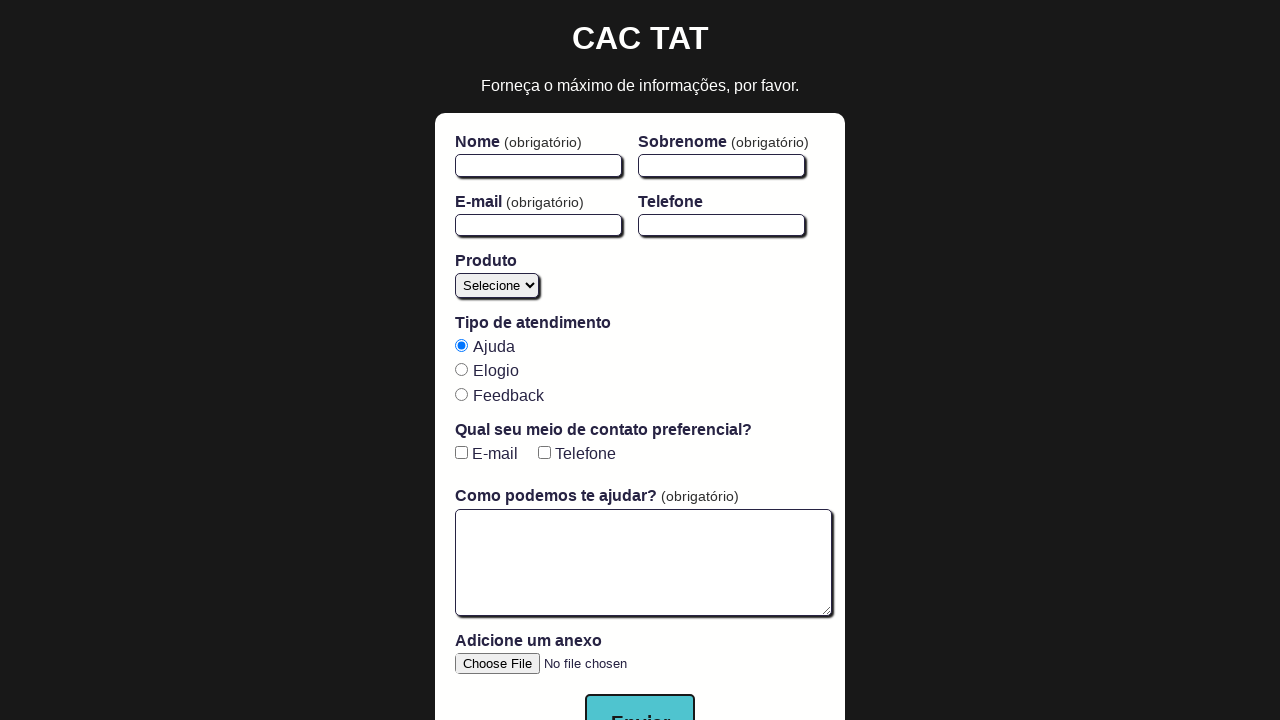

Filled first name field with 'Maria' on #firstName
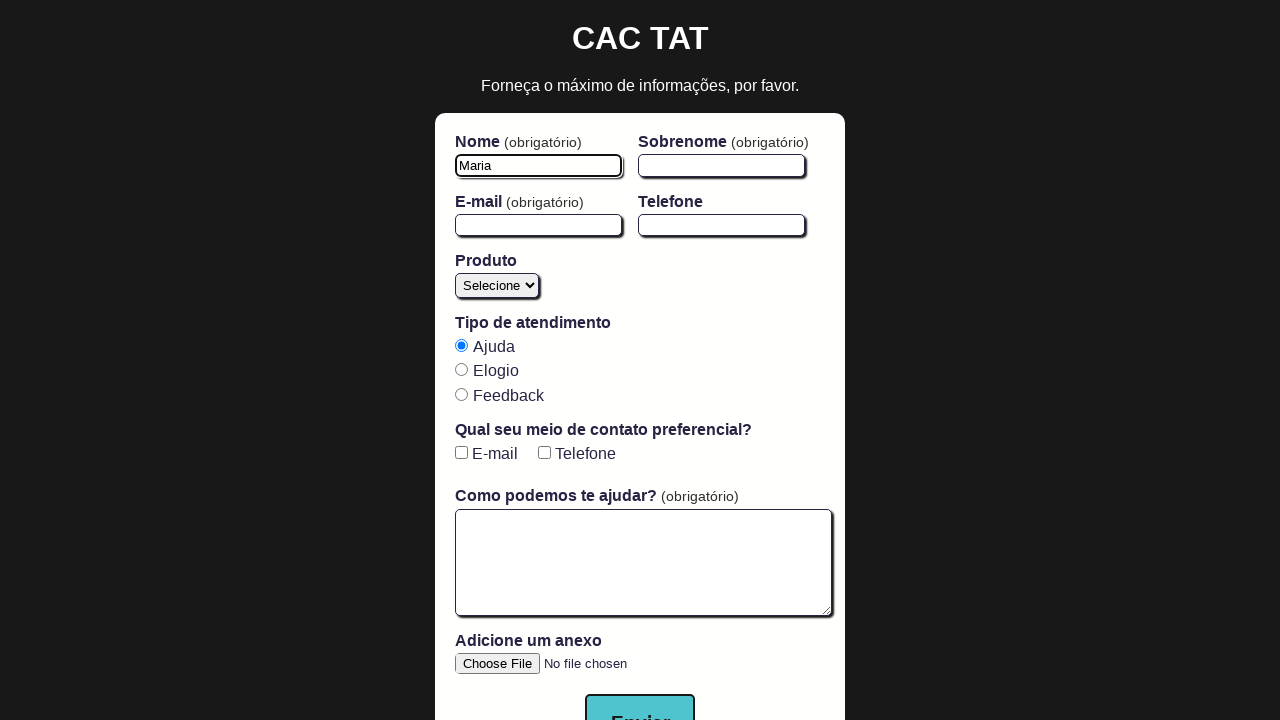

Filled last name field with 'Silva' on #lastName
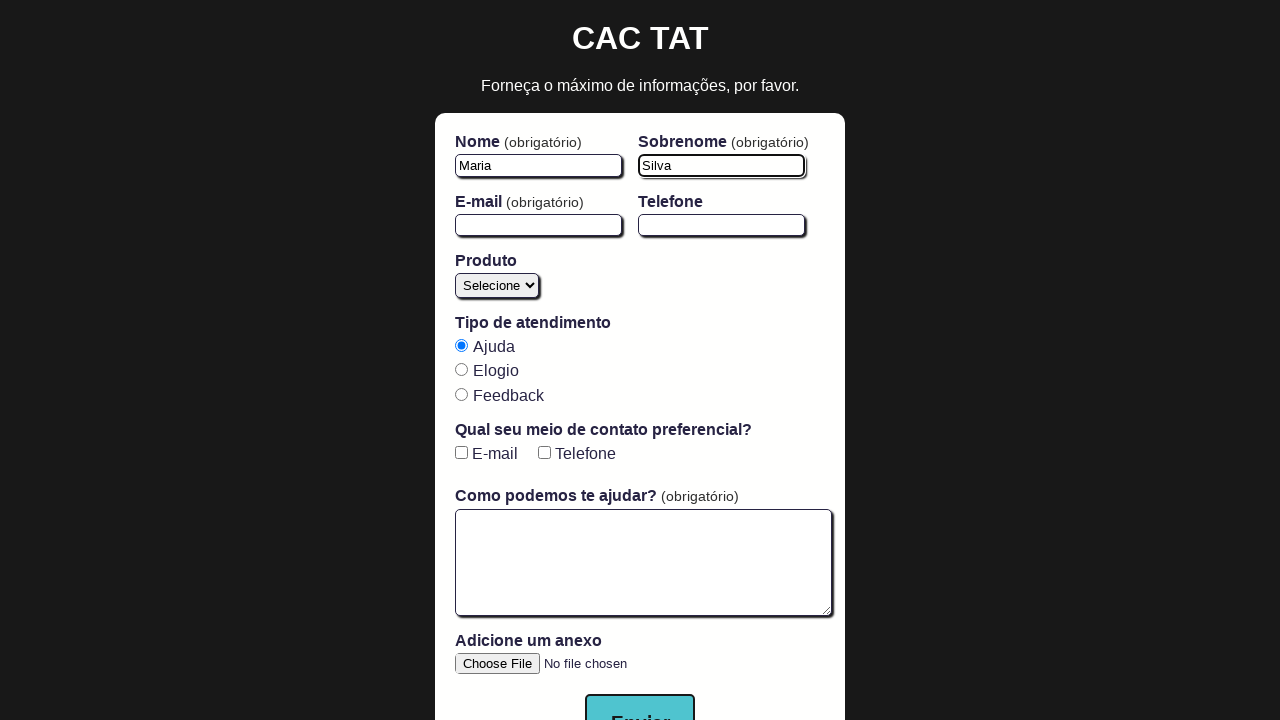

Filled email field with invalid email 'not-an-email' on #email
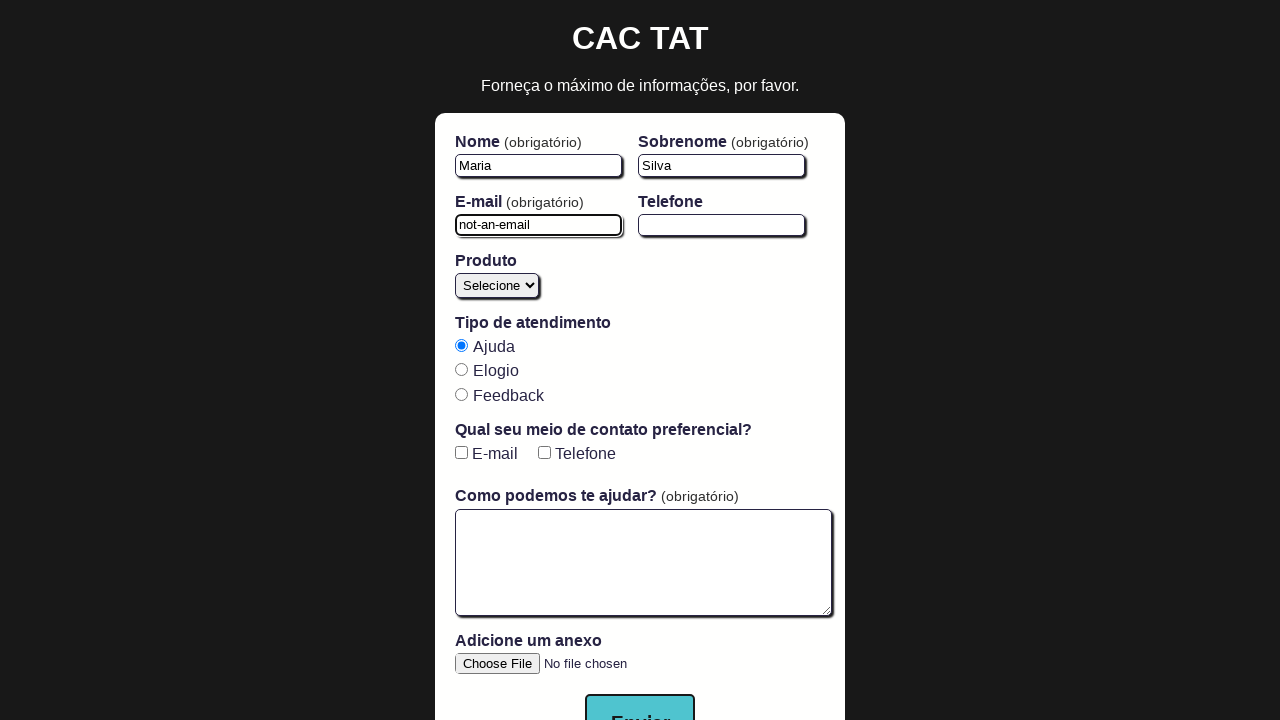

Filled message field with 'Mensagem de teste.' on #open-text-area
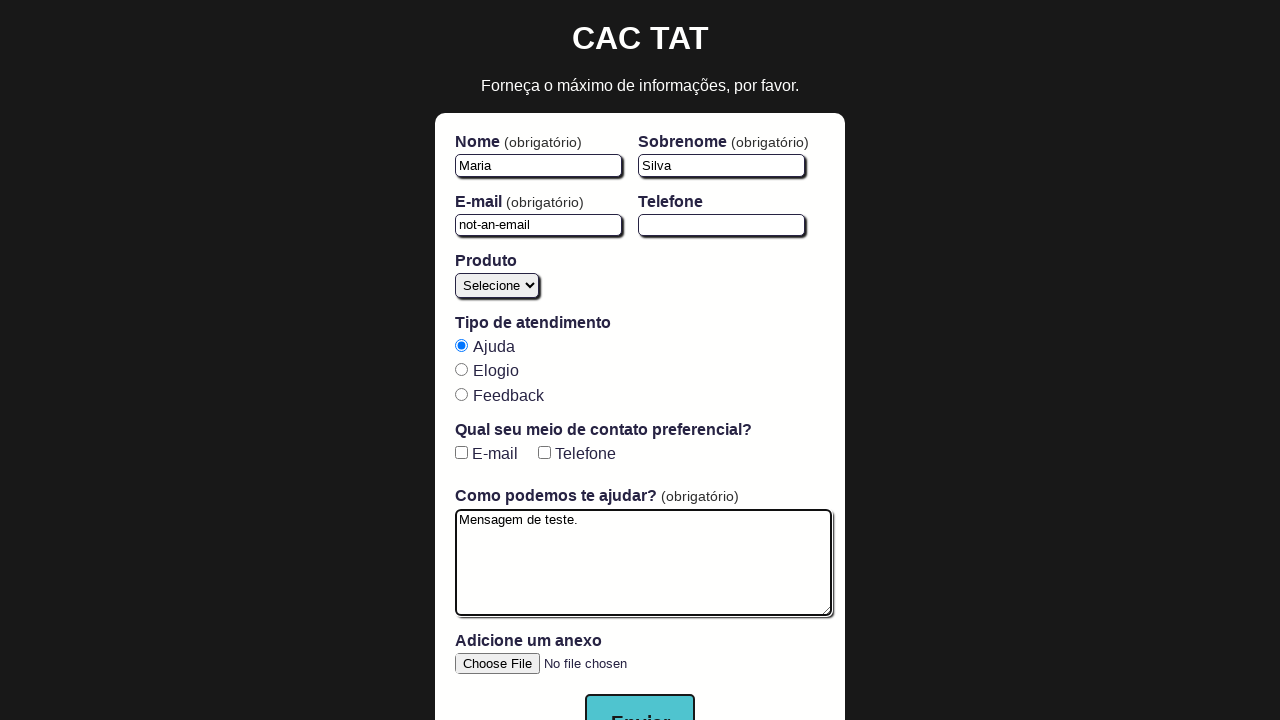

Clicked submit button to submit form with invalid email at (640, 692) on button[type='submit']
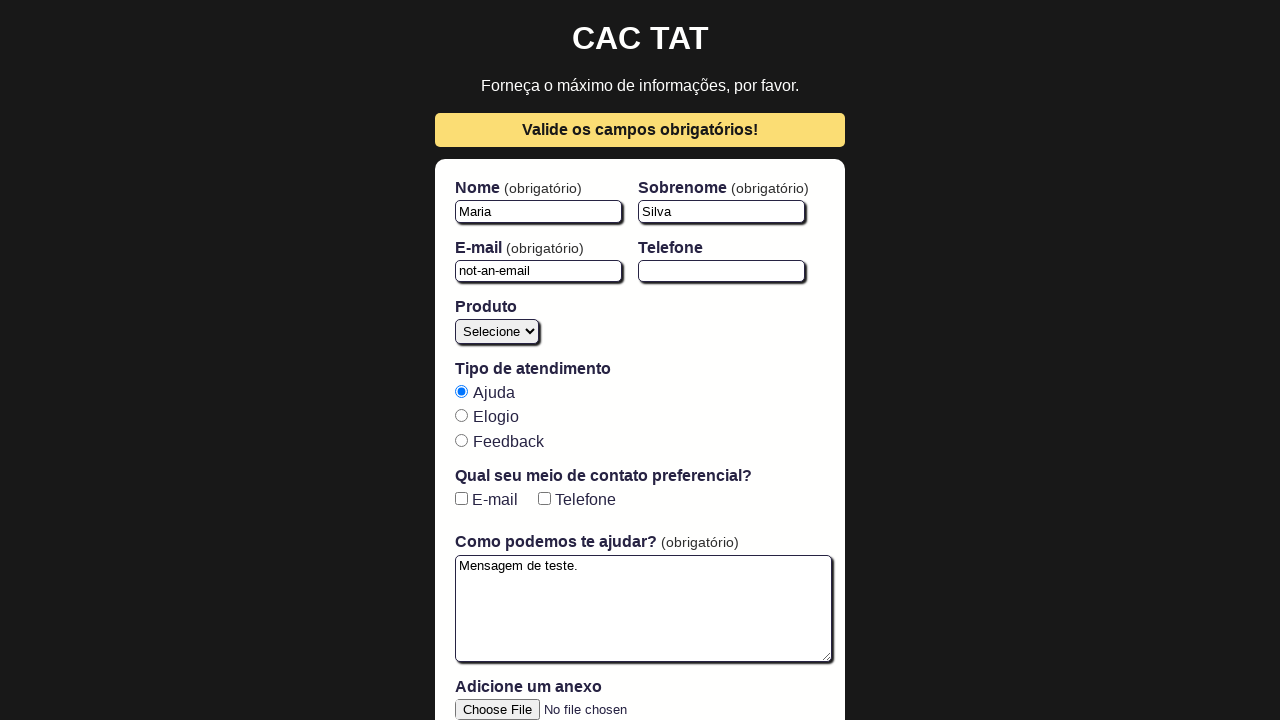

Waited 1000ms for error message to appear
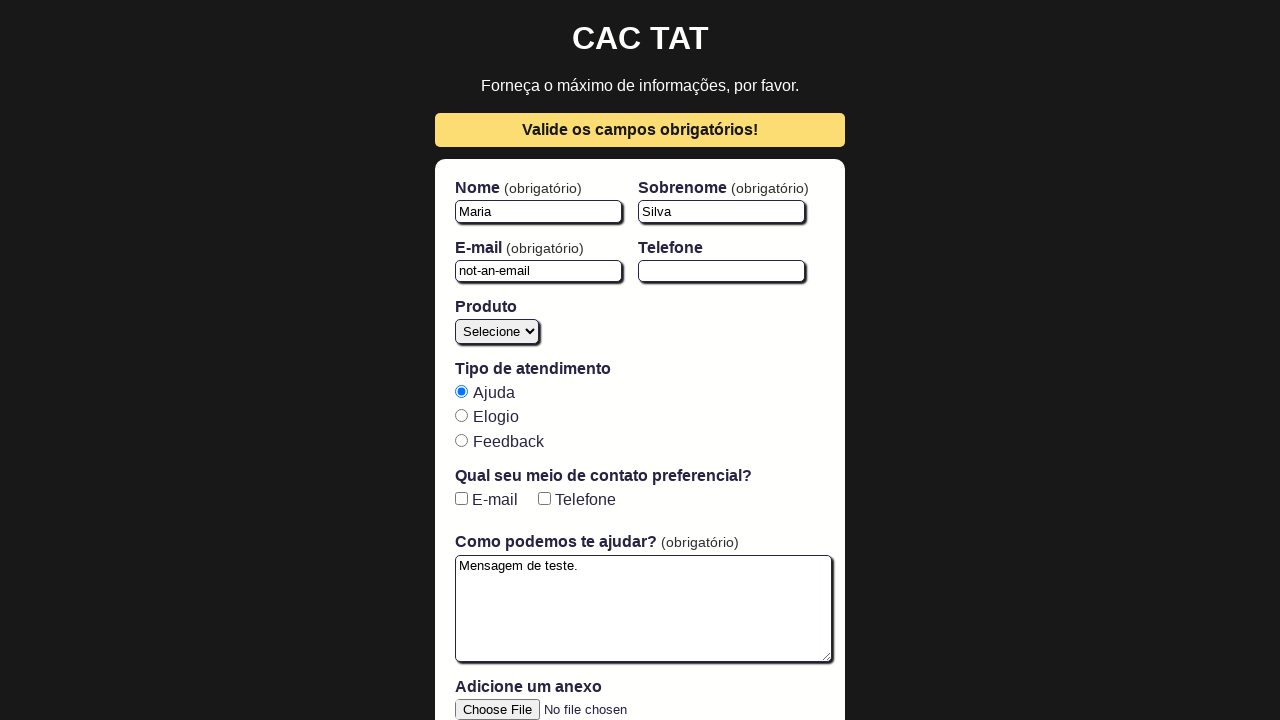

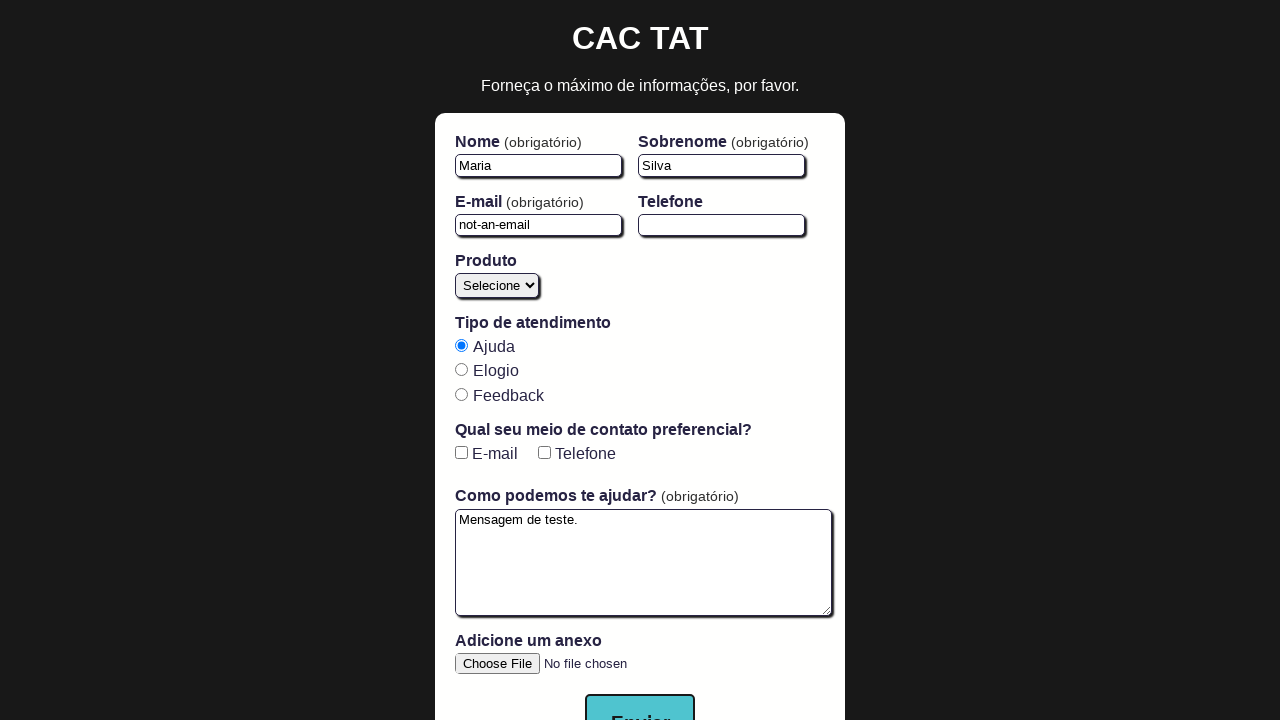